Tests a registration form by filling in personal details including first name, last name, address, email, phone number, selecting gender and hobbies, entering password, and submitting the form.

Starting URL: http://demo.automationtesting.in/Register.html

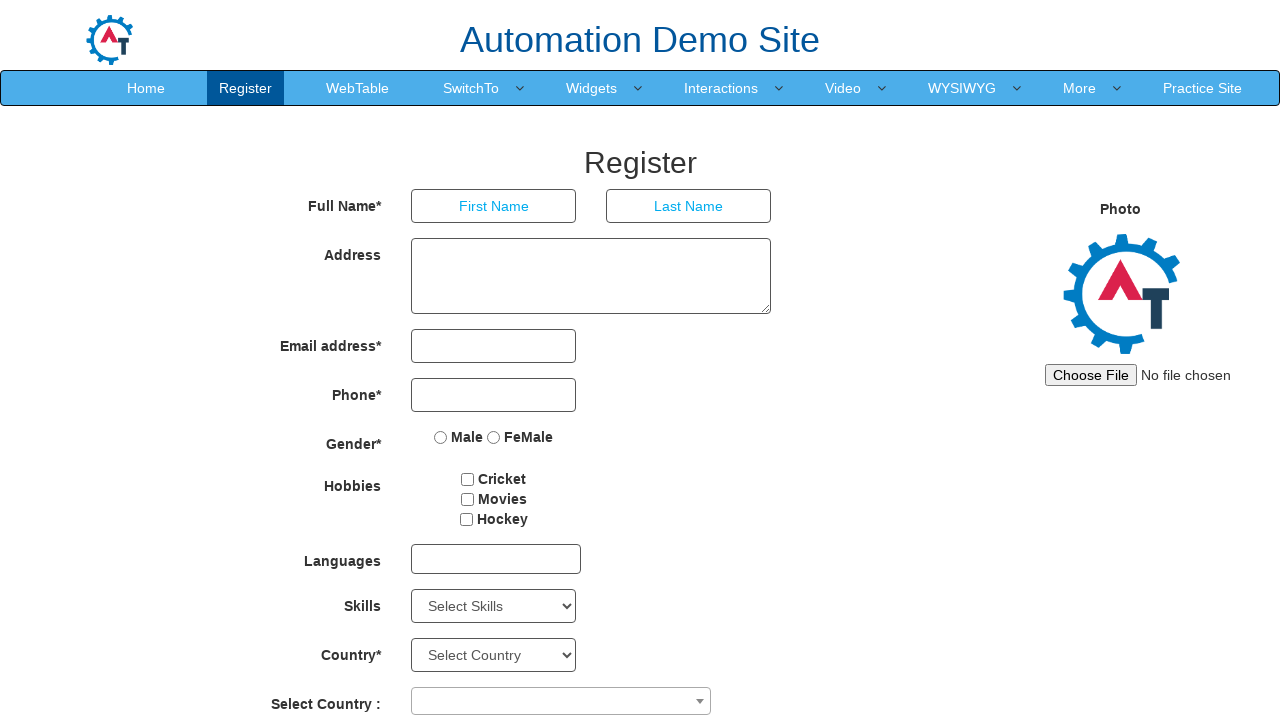

Filled first name field with 'Michael' on input[placeholder='First Name']
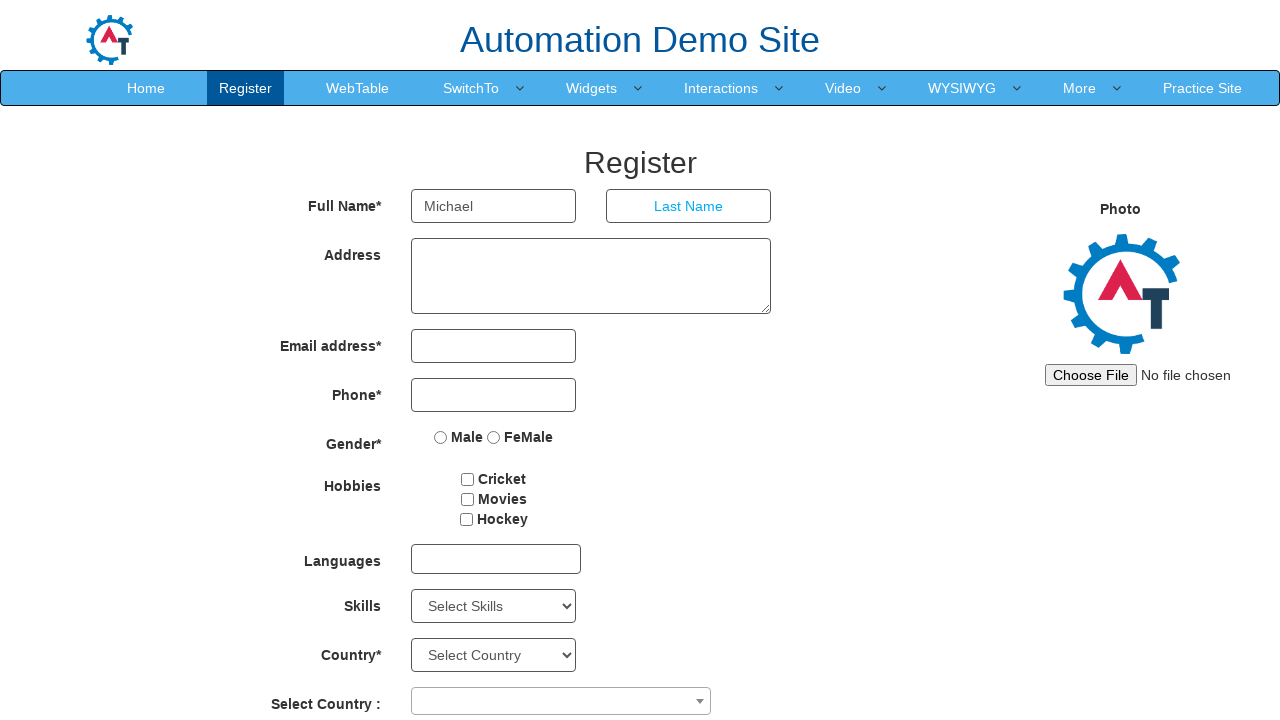

Filled last name field with 'Thompson' on input[placeholder='Last Name']
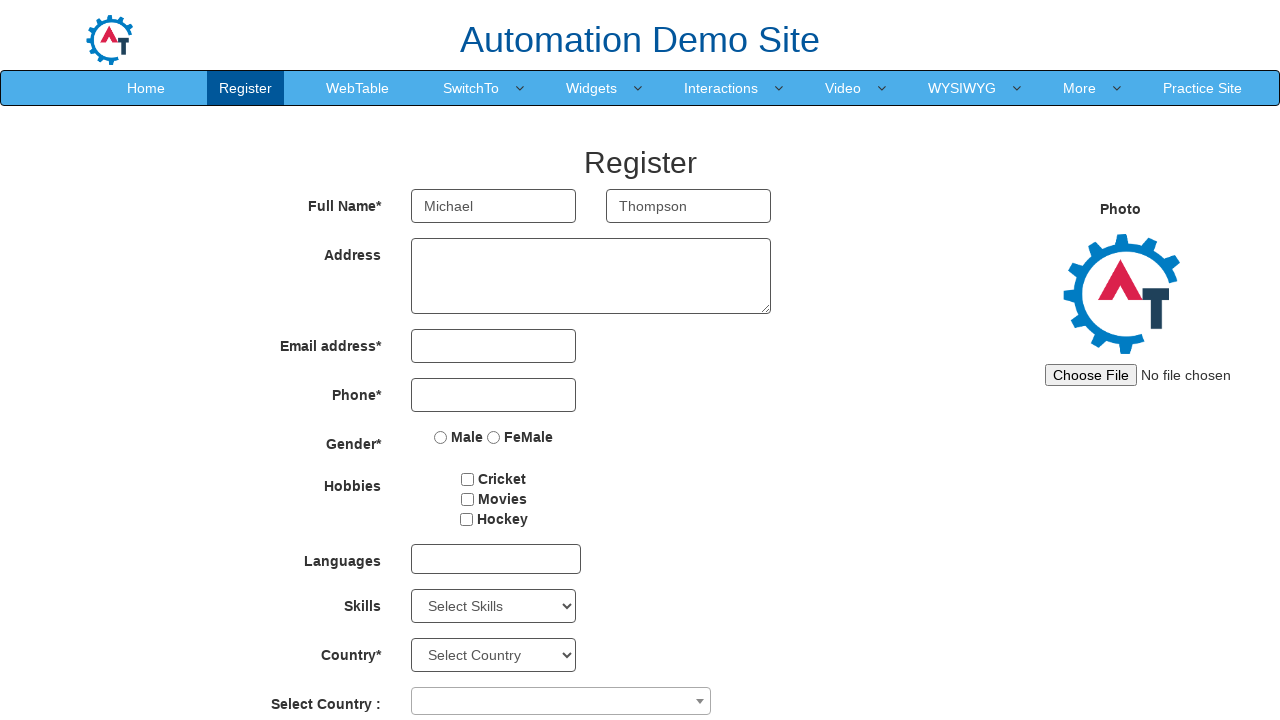

Filled address field with '123 Ocean View Drive, Seattle' on textarea[rows='3']
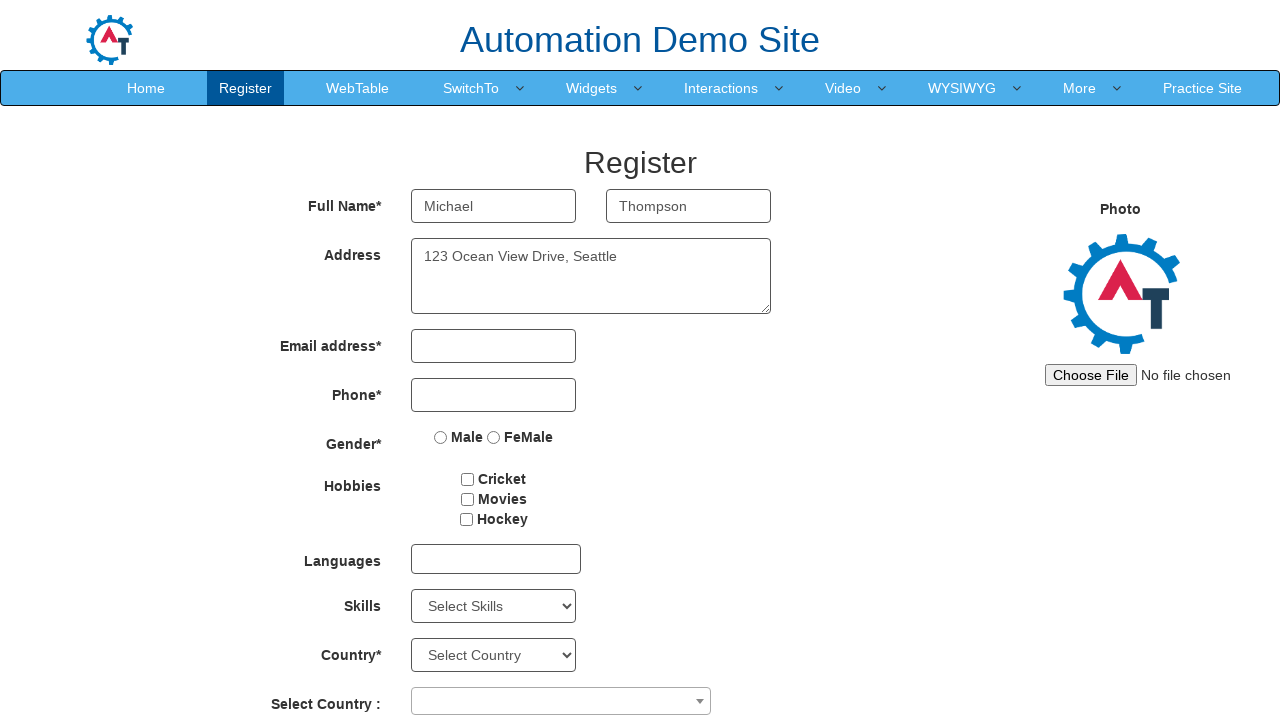

Filled email field with 'michael.thompson@example.com' on input[type='email']
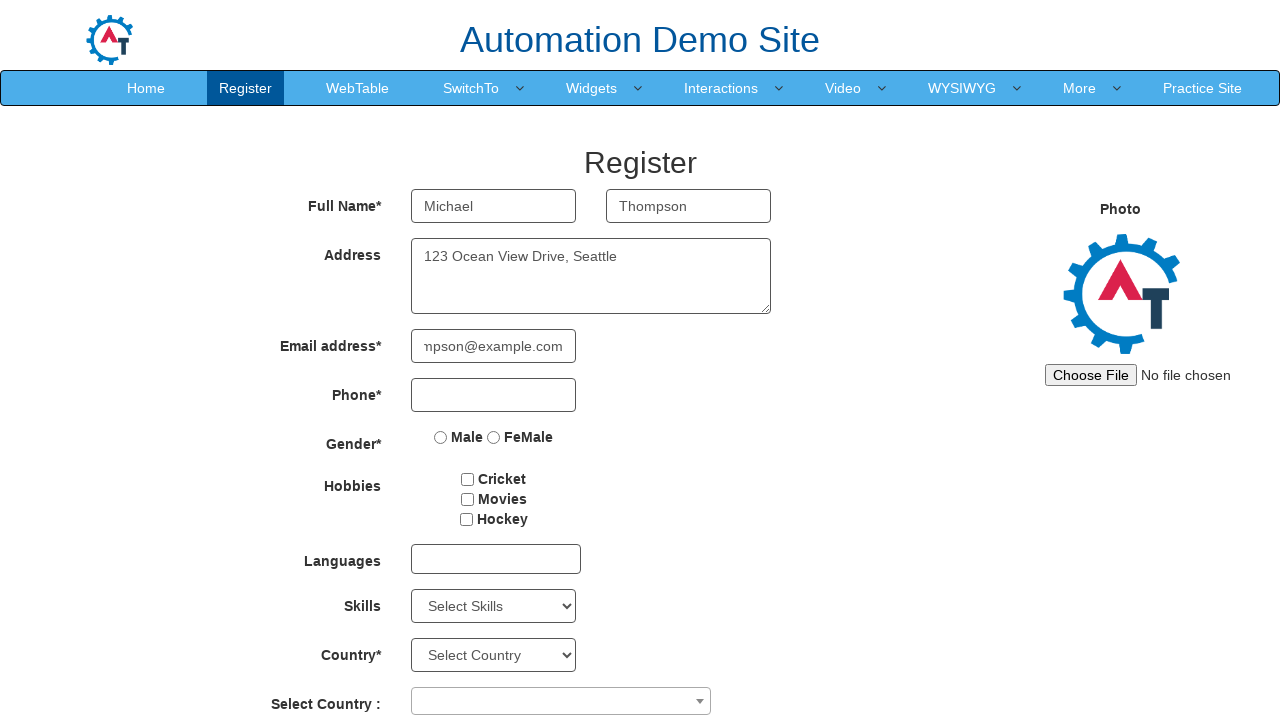

Filled phone number field with '5551234567' on input[type='tel']
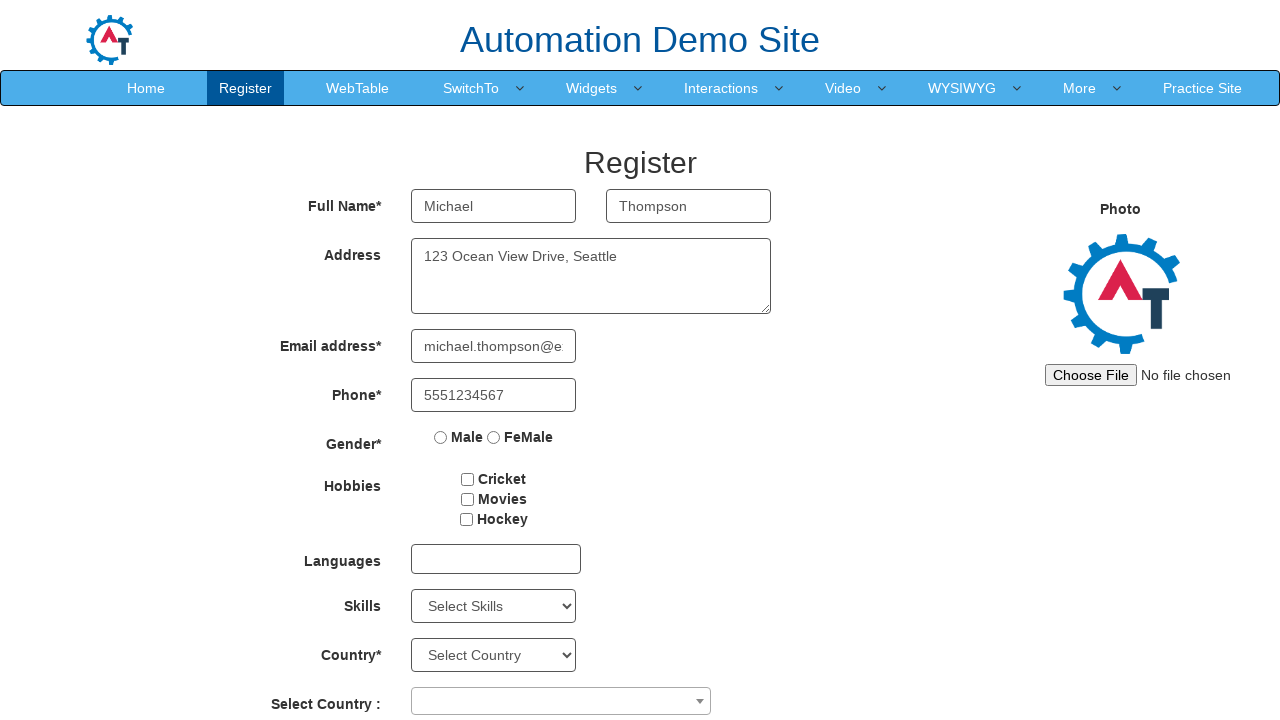

Selected Male gender option at (441, 437) on input[type='radio'] >> nth=0
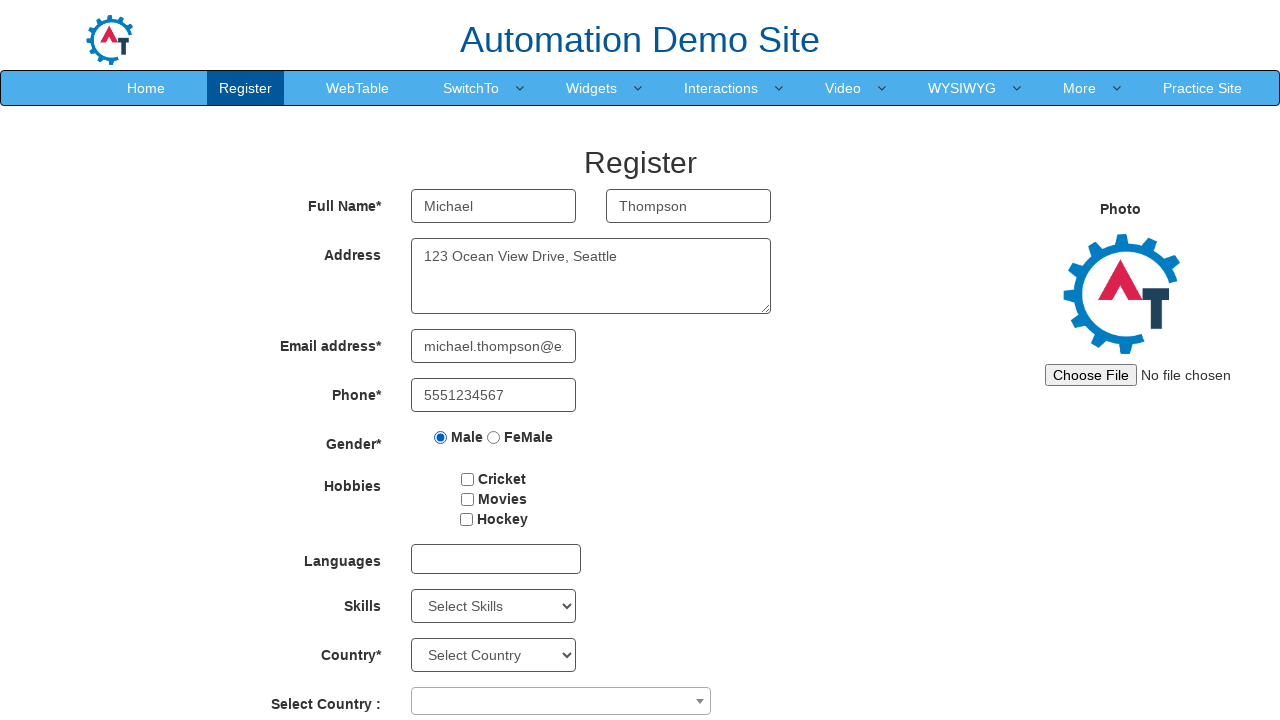

Selected hobby checkbox at (467, 499) on #checkbox2
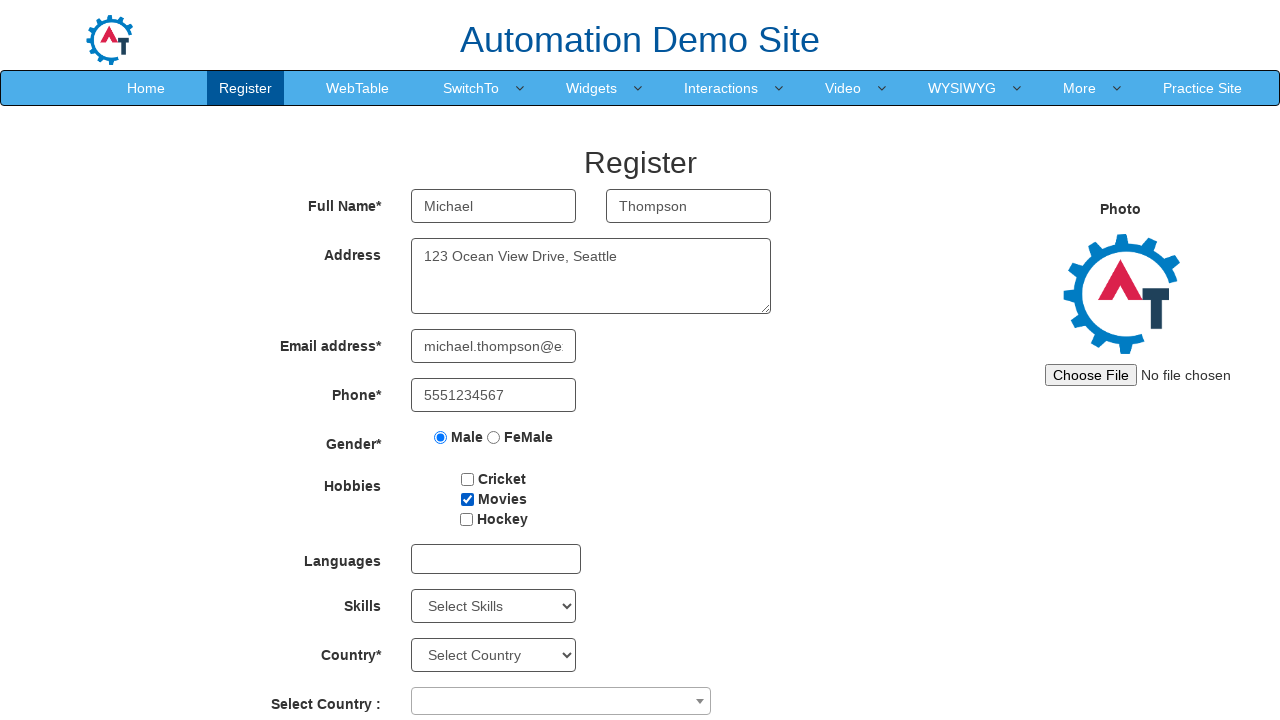

Filled password field with 'SecurePass789' on #firstpassword
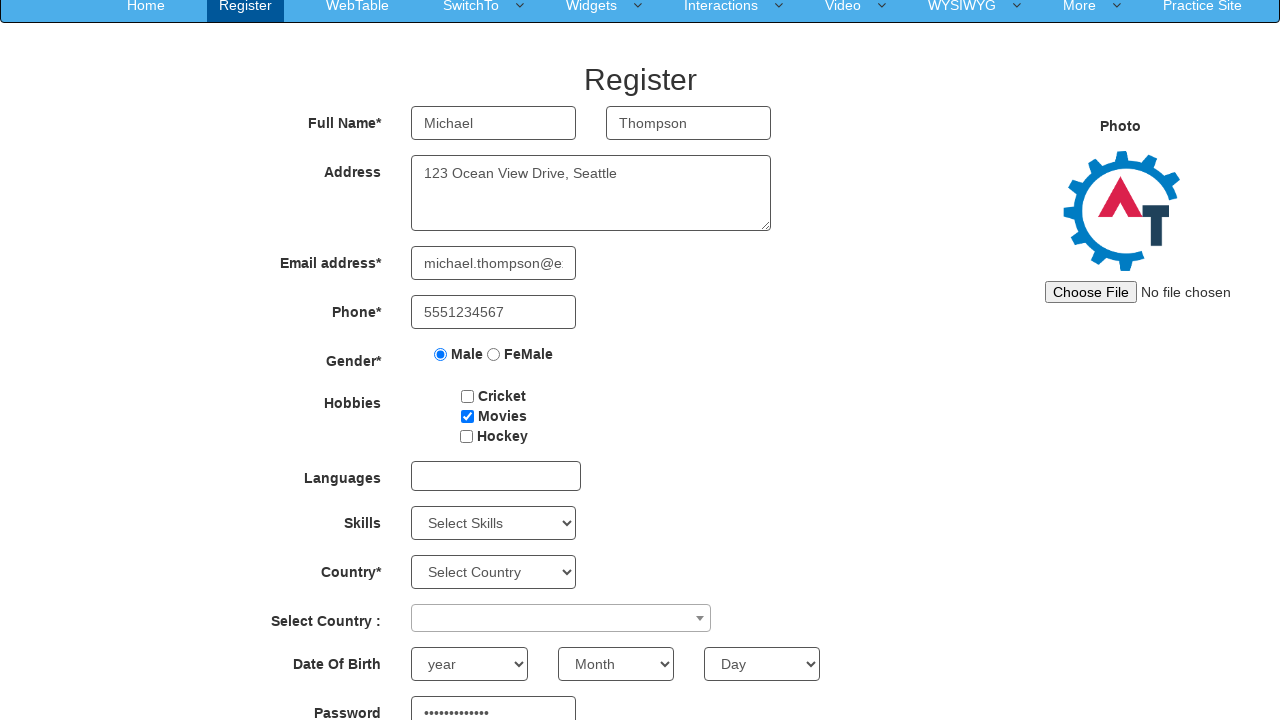

Filled confirm password field with 'SecurePass789' on #secondpassword
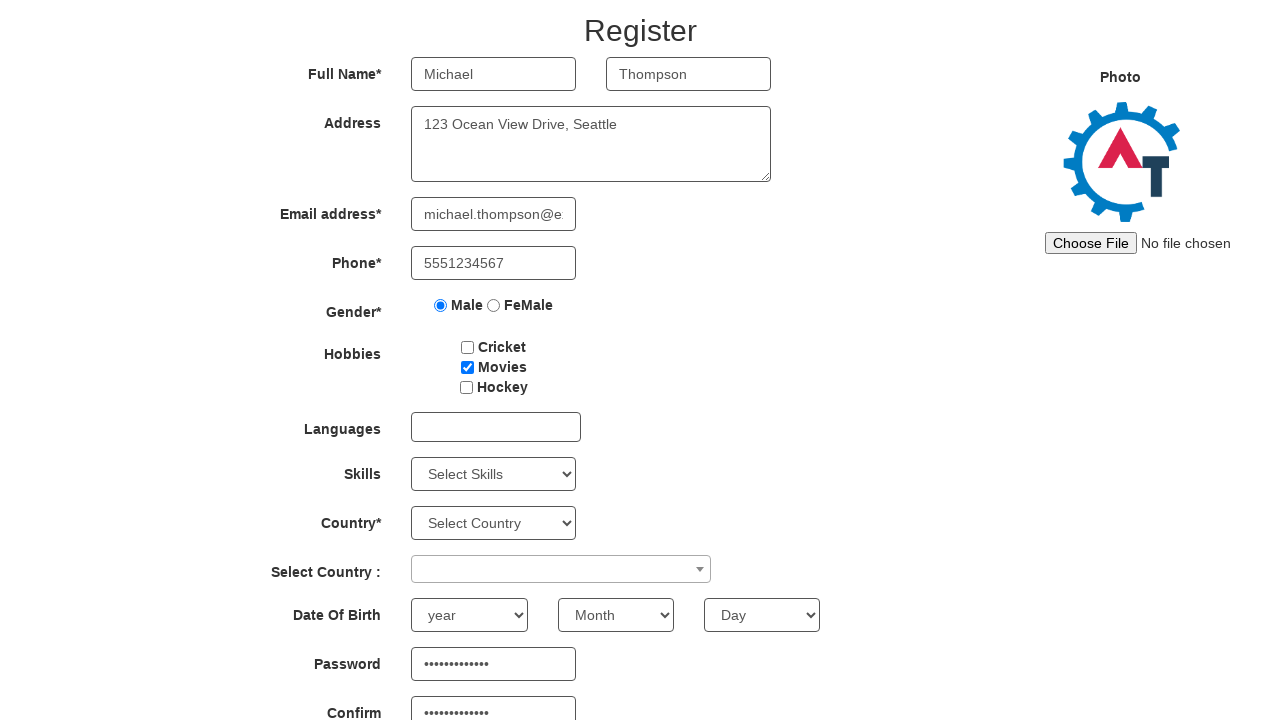

Clicked submit button to register at (572, 623) on #submitbtn
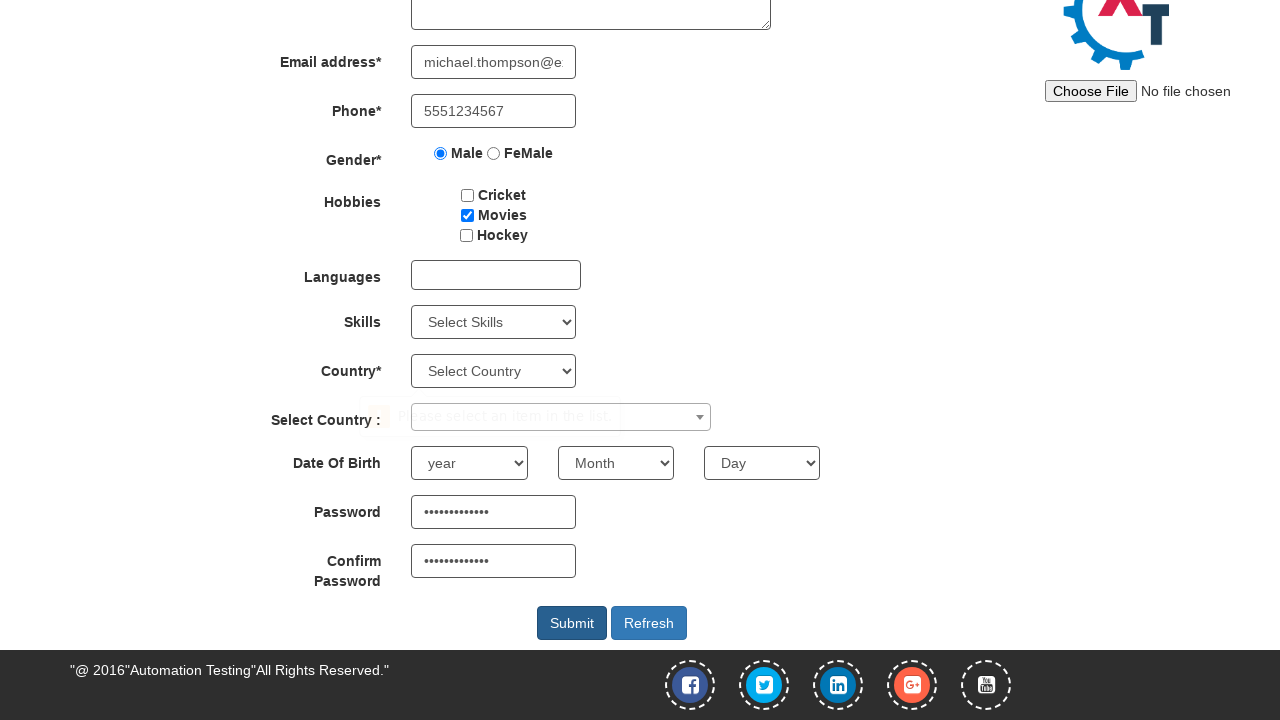

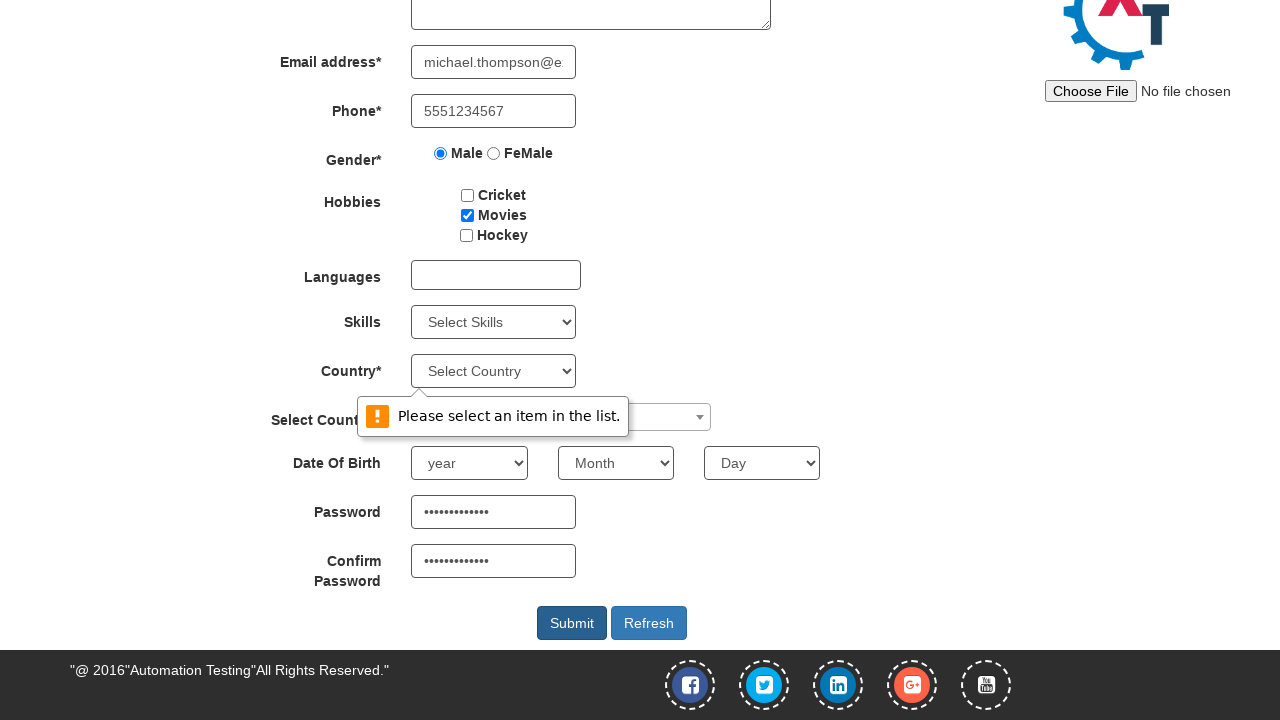